Tests pagination by clicking the Next button to navigate through all product pages on demoblaze.com.

Starting URL: https://www.demoblaze.com/

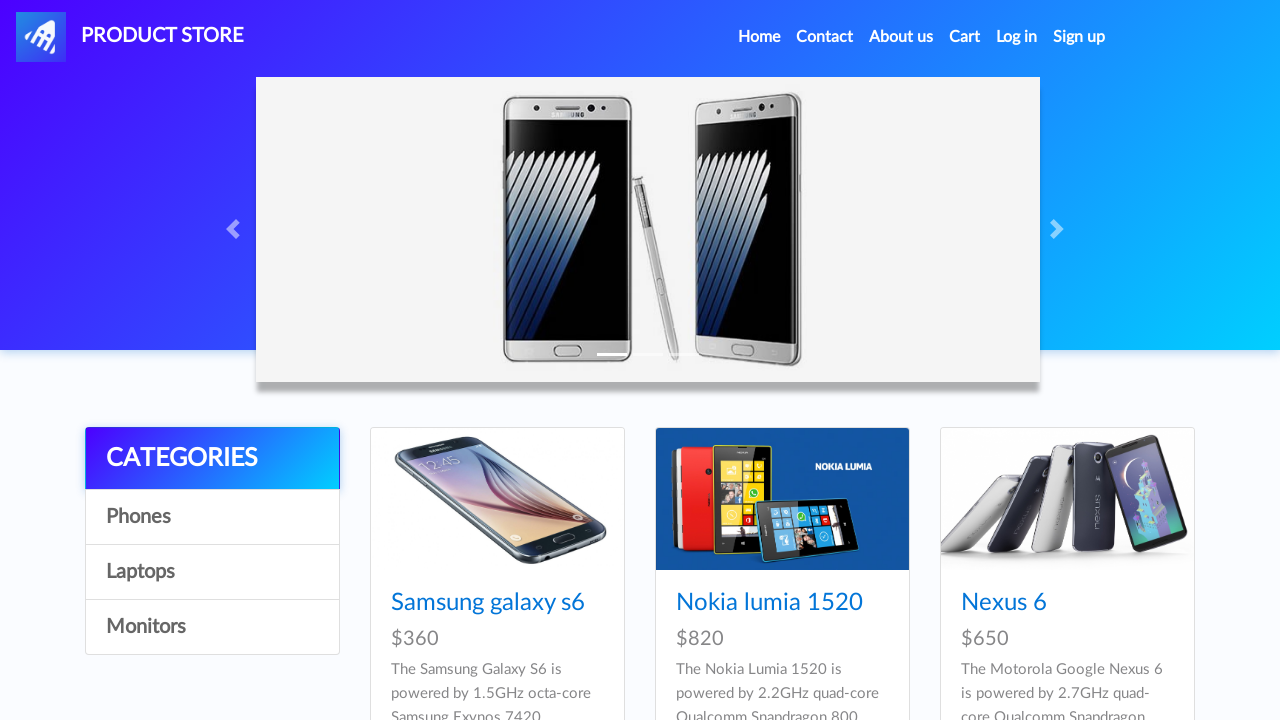

Initial product list loaded on demoblaze.com
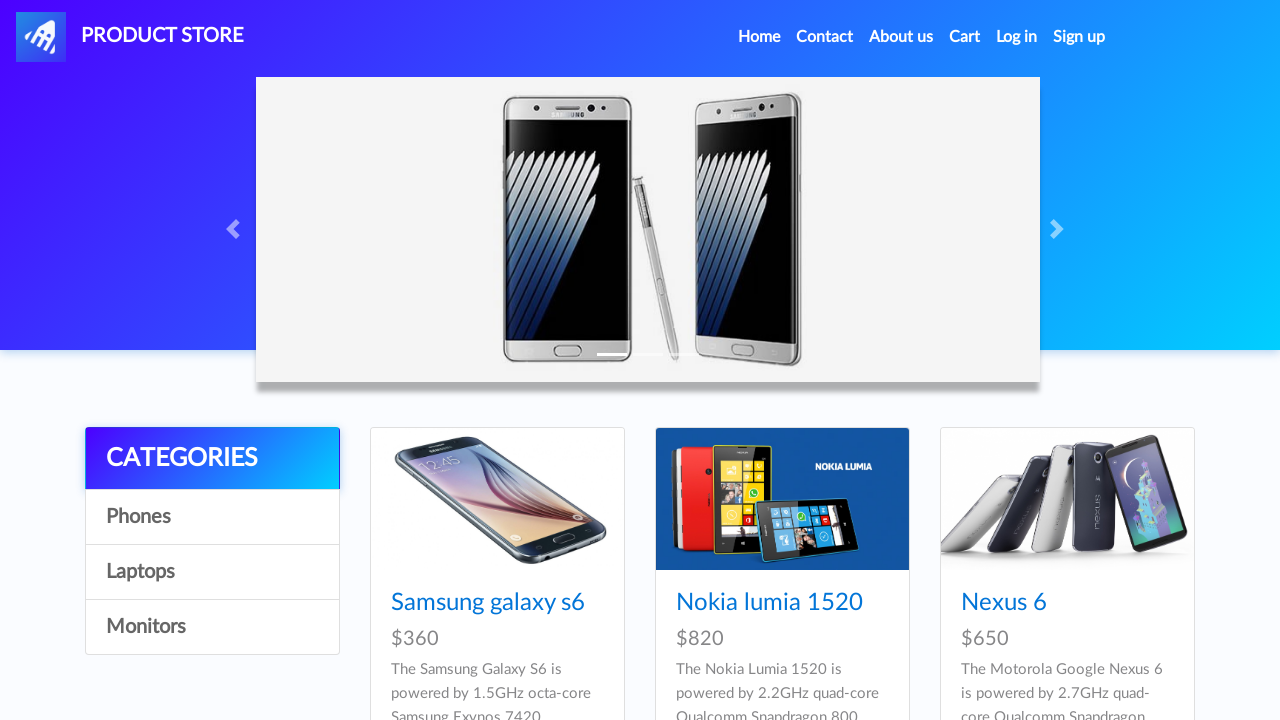

Clicked Next button to navigate to next product page at (1166, 385) on .page-link#next2
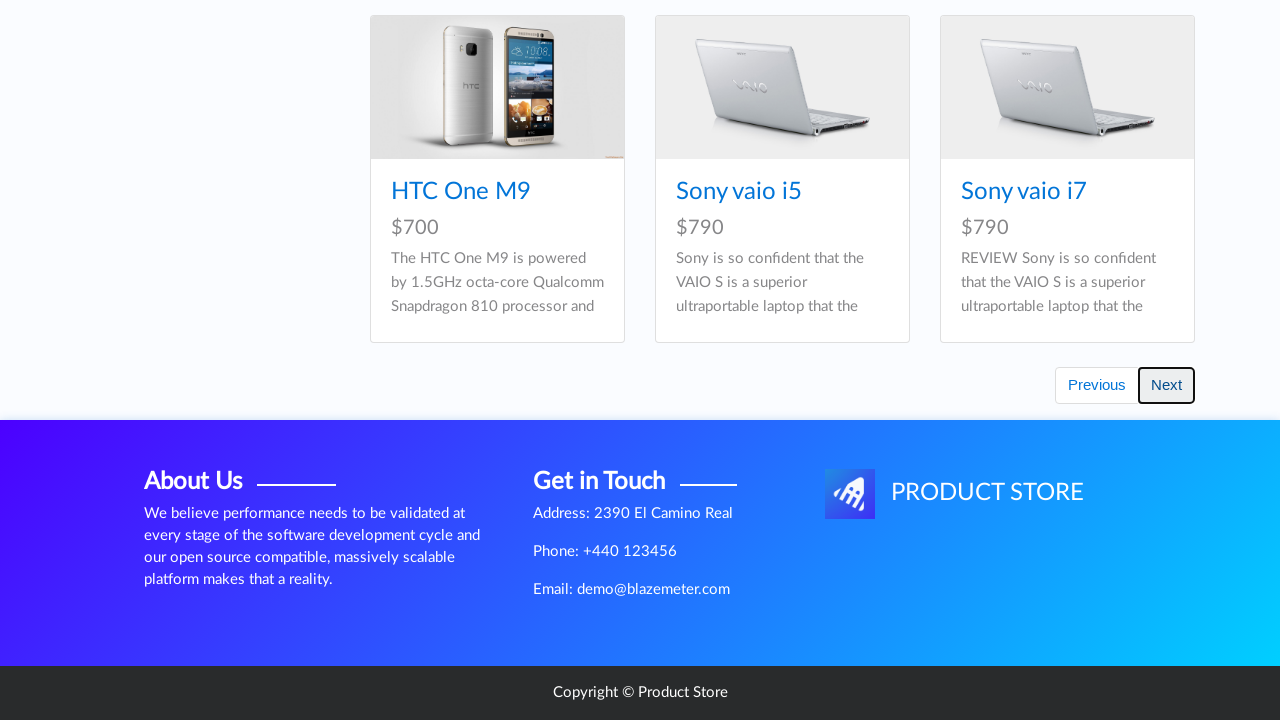

Waited for page transition (1500ms)
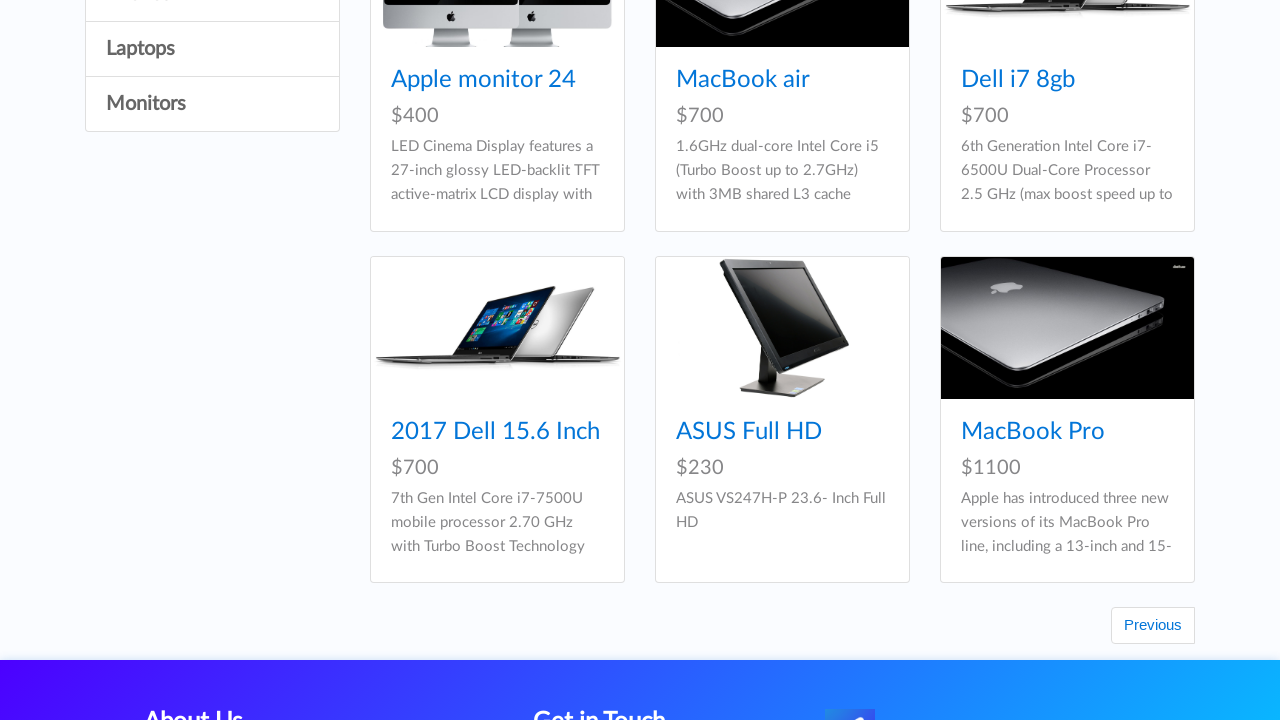

Products loaded on next page
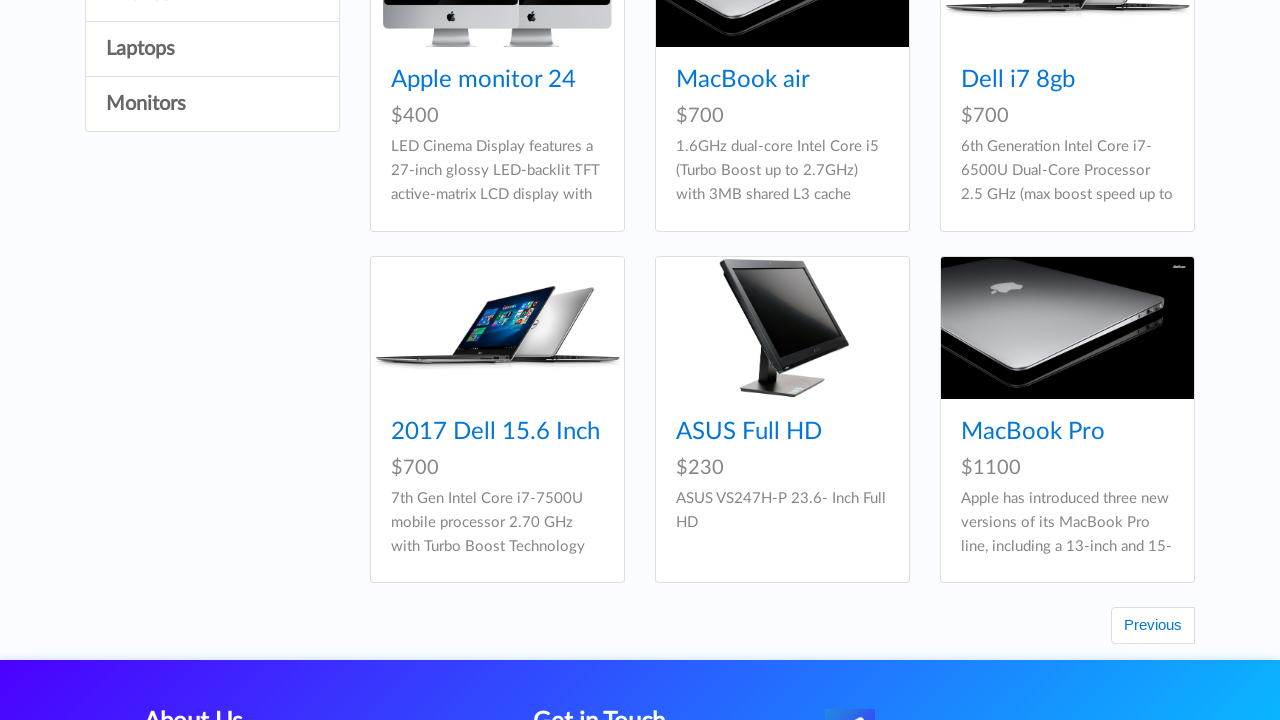

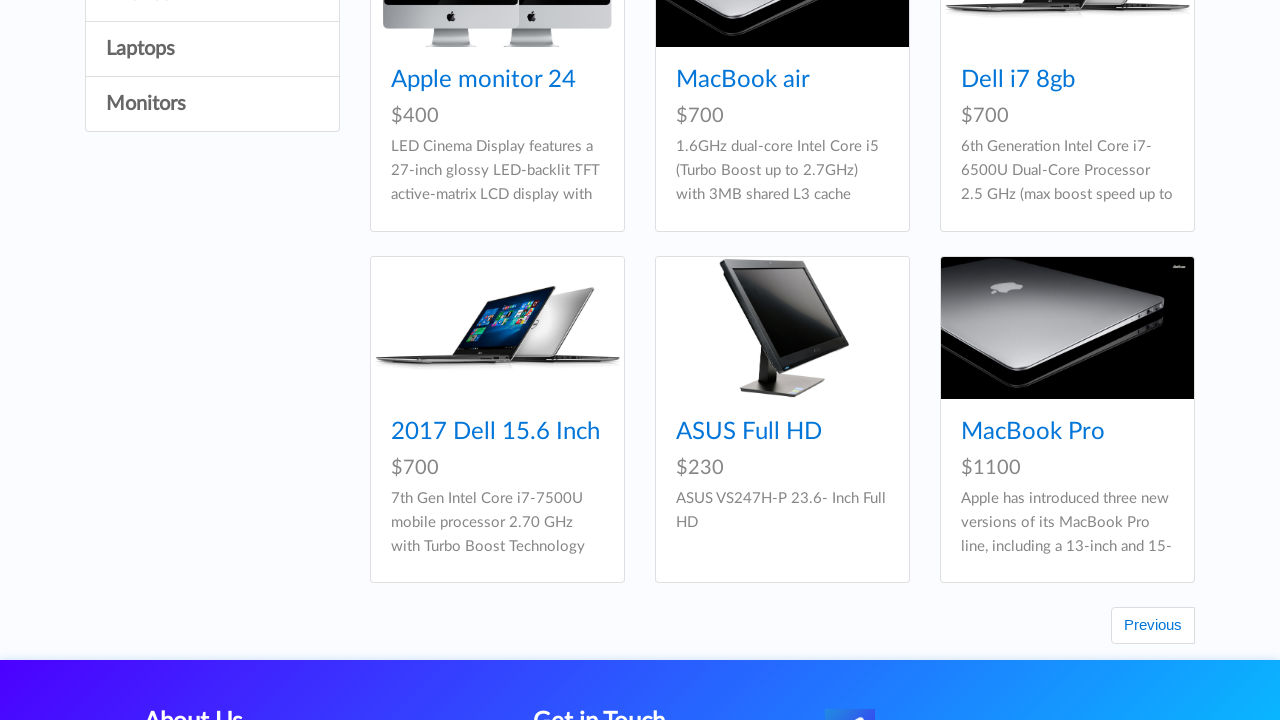